Tests different click interactions (double-click, right-click, and regular click) on a demo page and verifies that the appropriate confirmation messages appear for each action.

Starting URL: https://demoqa.com/buttons

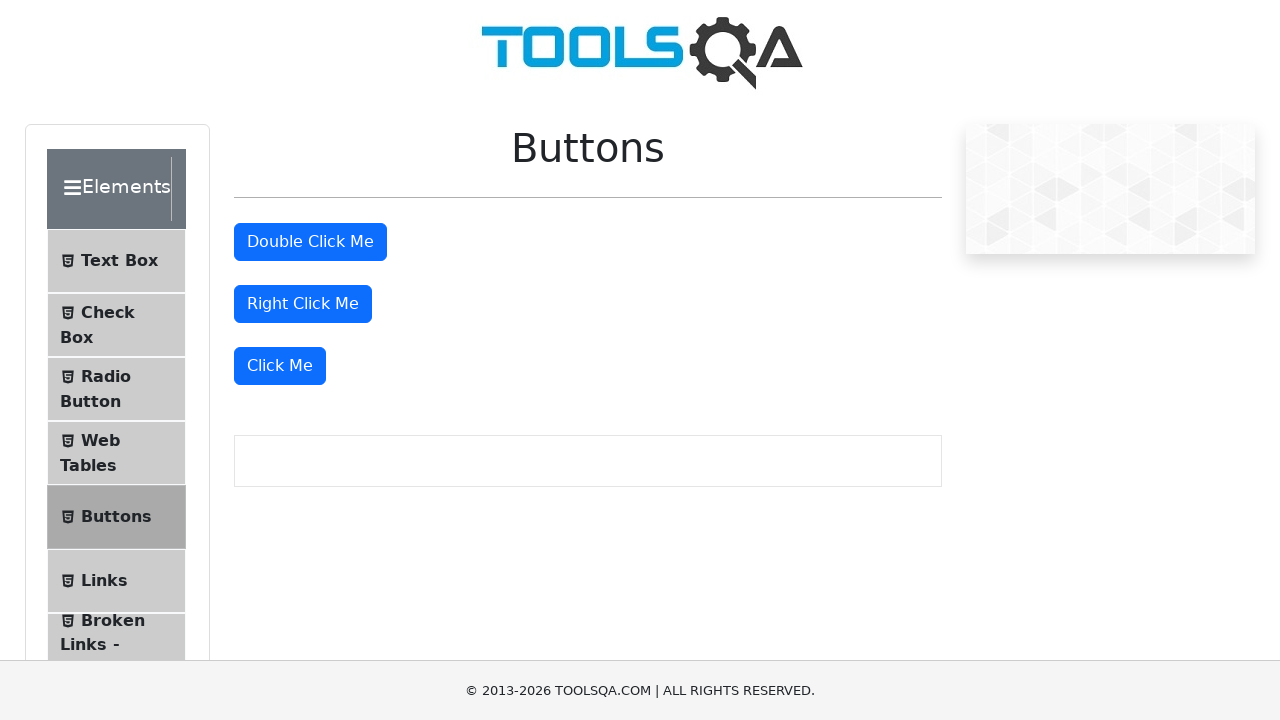

Navigated to https://demoqa.com/buttons
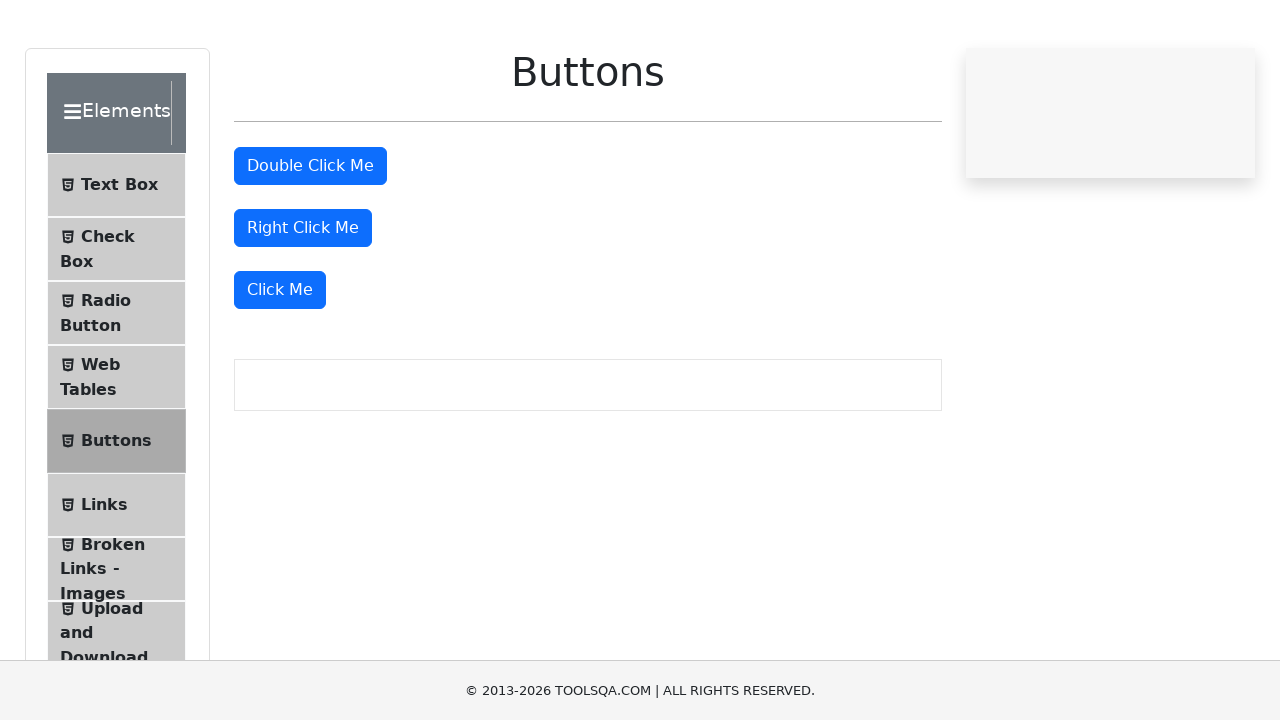

Double-clicked on the double click button at (310, 242) on #doubleClickBtn
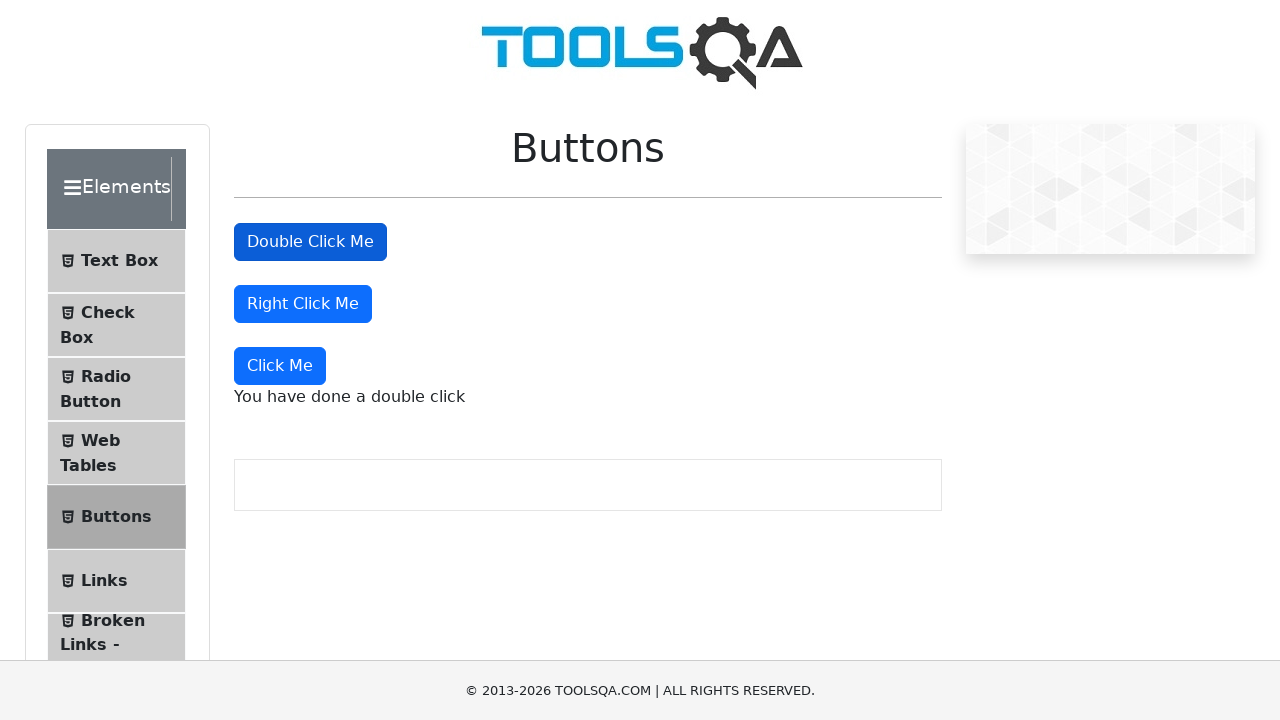

Right-clicked on the right click button at (303, 304) on #rightClickBtn
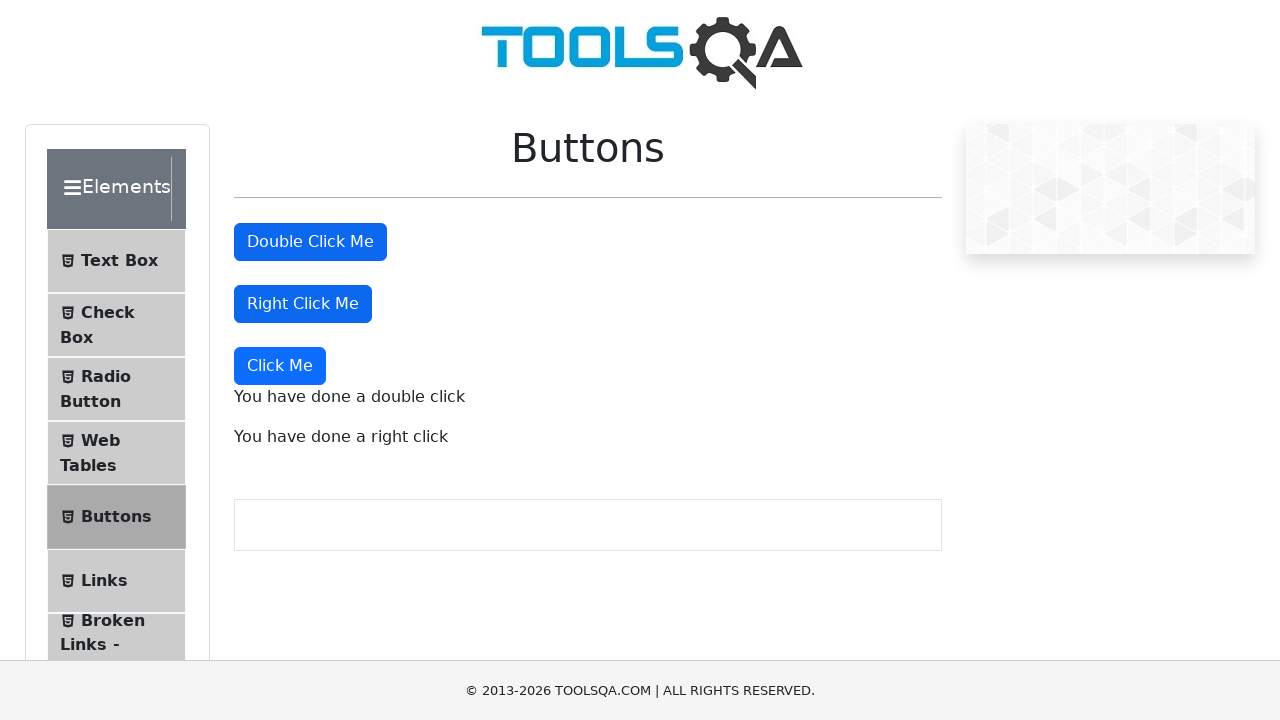

Clicked the 'Click Me' button at (280, 366) on xpath=//button[text()='Click Me']
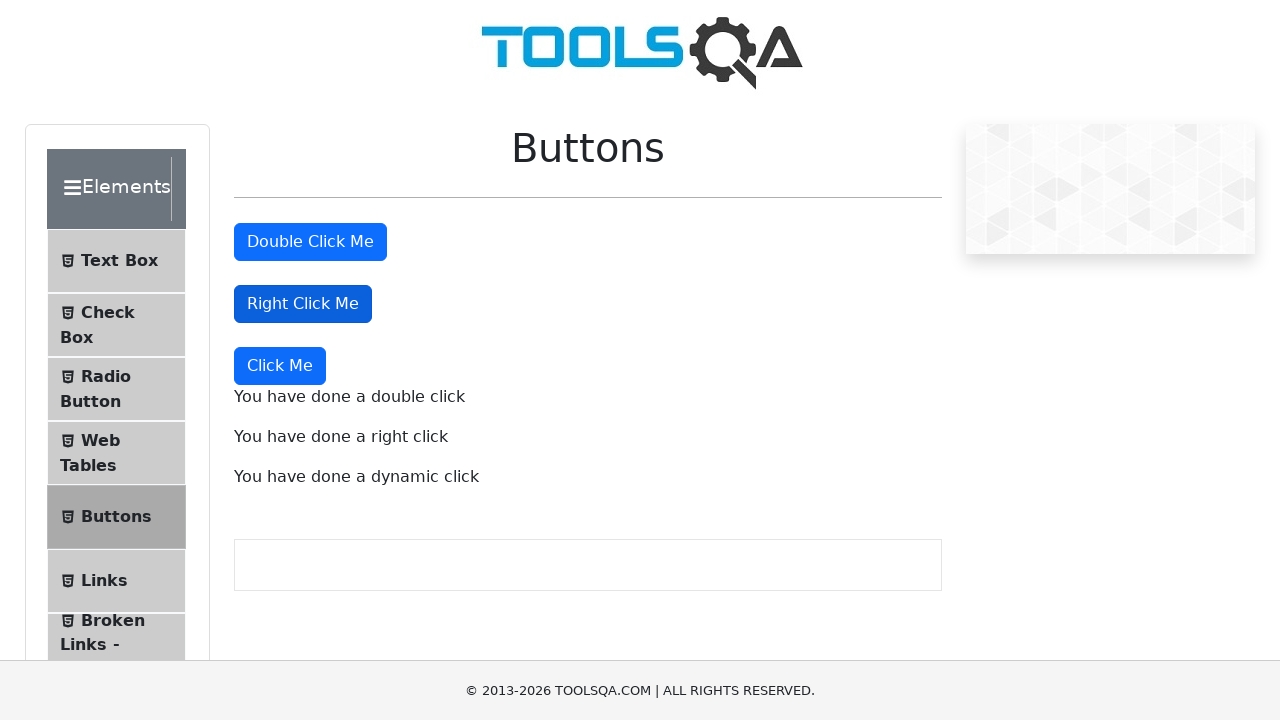

Double-click confirmation message appeared
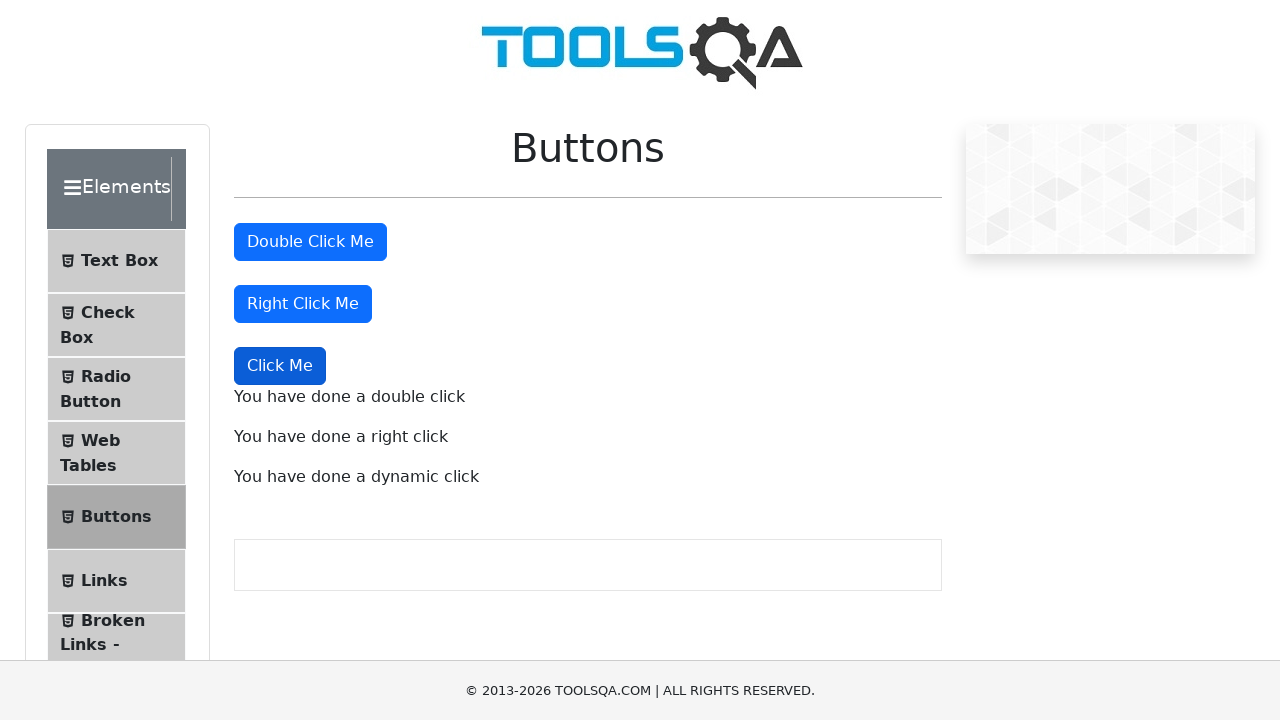

Right-click confirmation message appeared
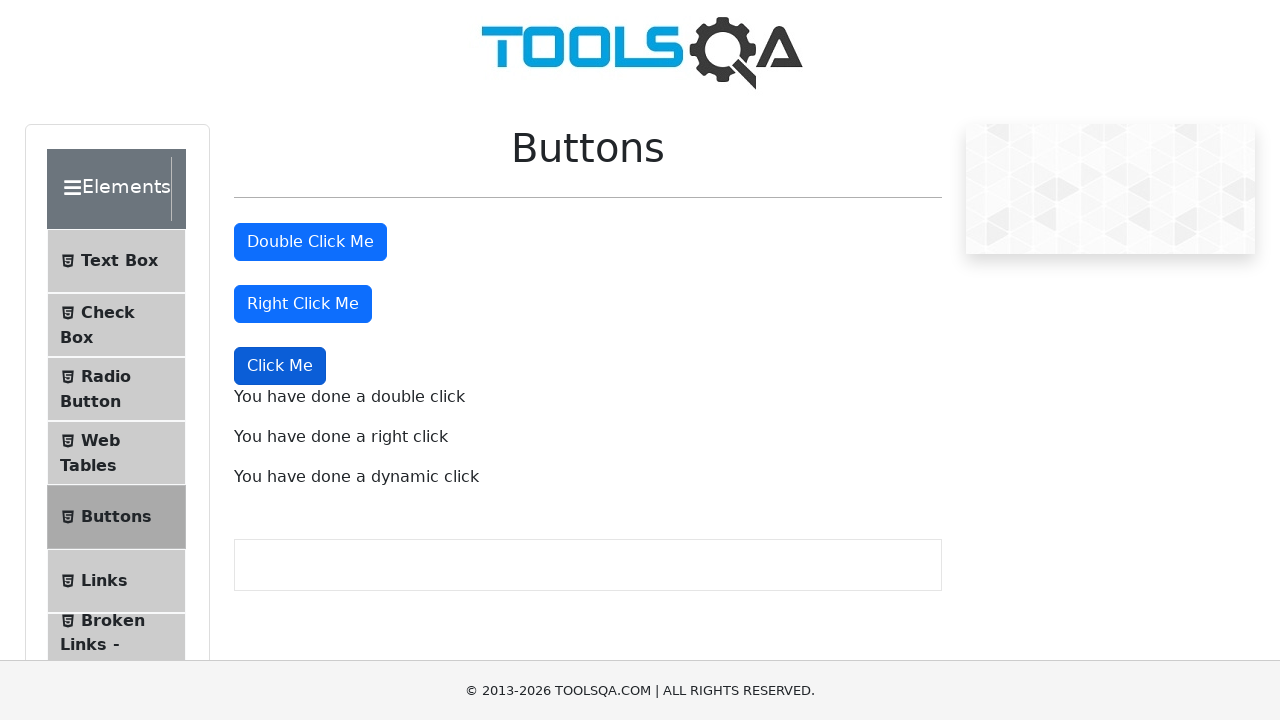

Dynamic click confirmation message appeared
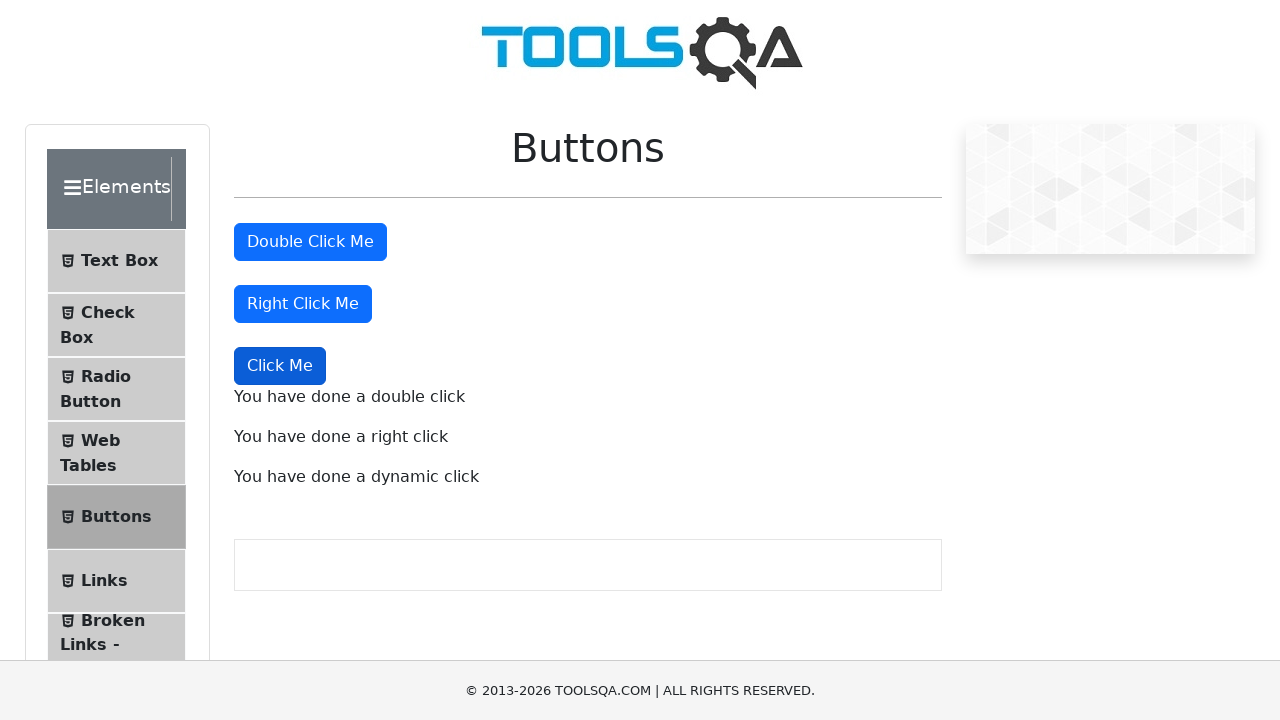

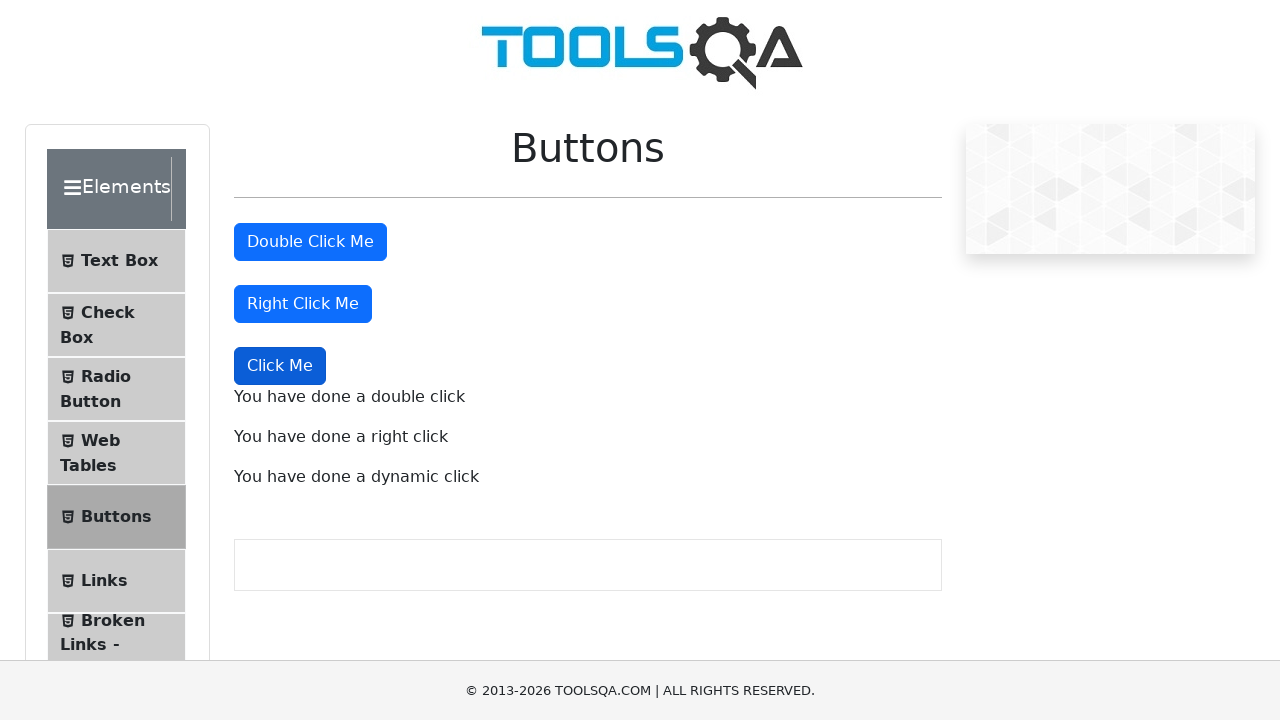